Opens a feedback modal by clicking on the "Write to us" button and verifies the modal is displayed

Starting URL: https://www.simbirsoft.com/

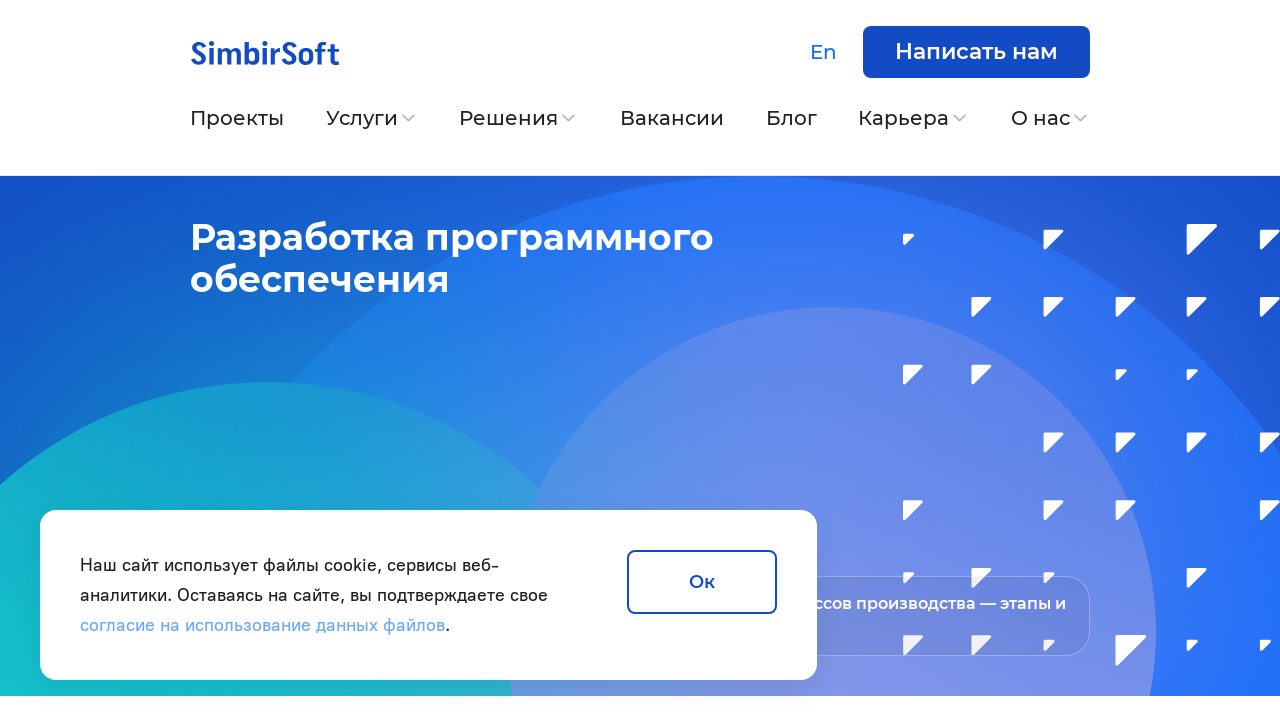

Clicked 'Write to us' button to open feedback modal at (976, 52) on a[data-gclick='showModalFeedback']
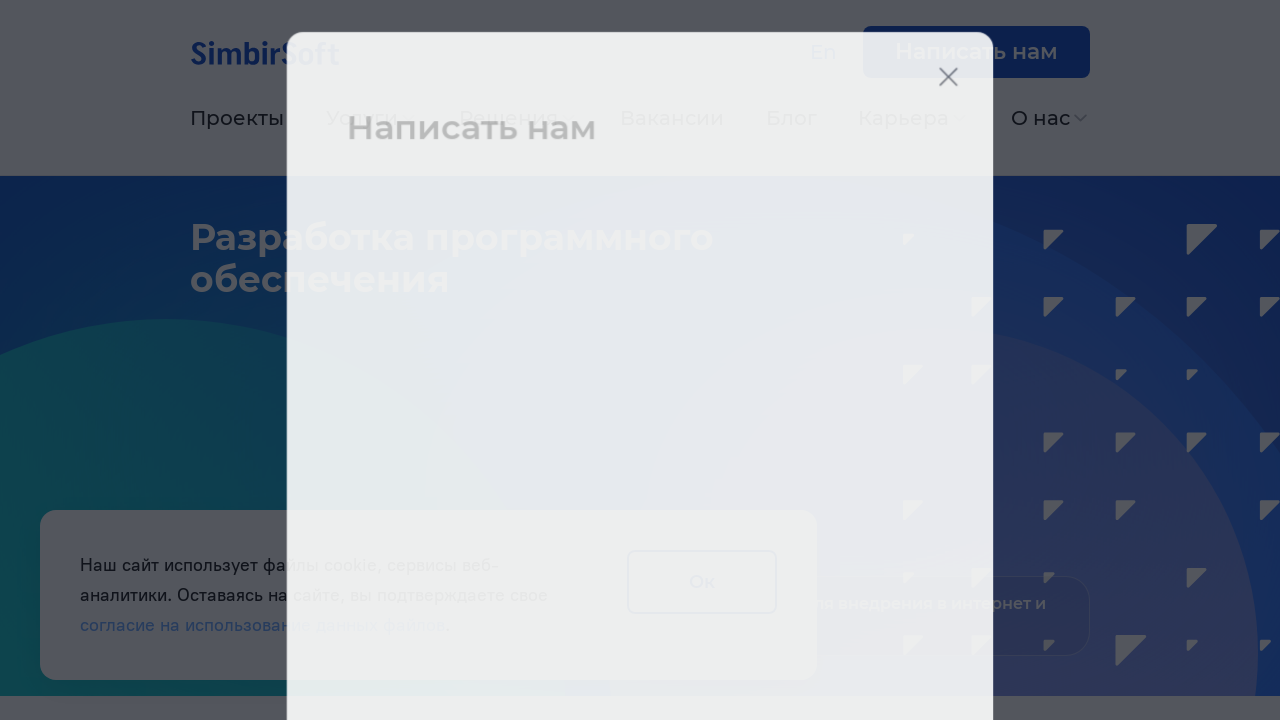

Feedback modal is now visible
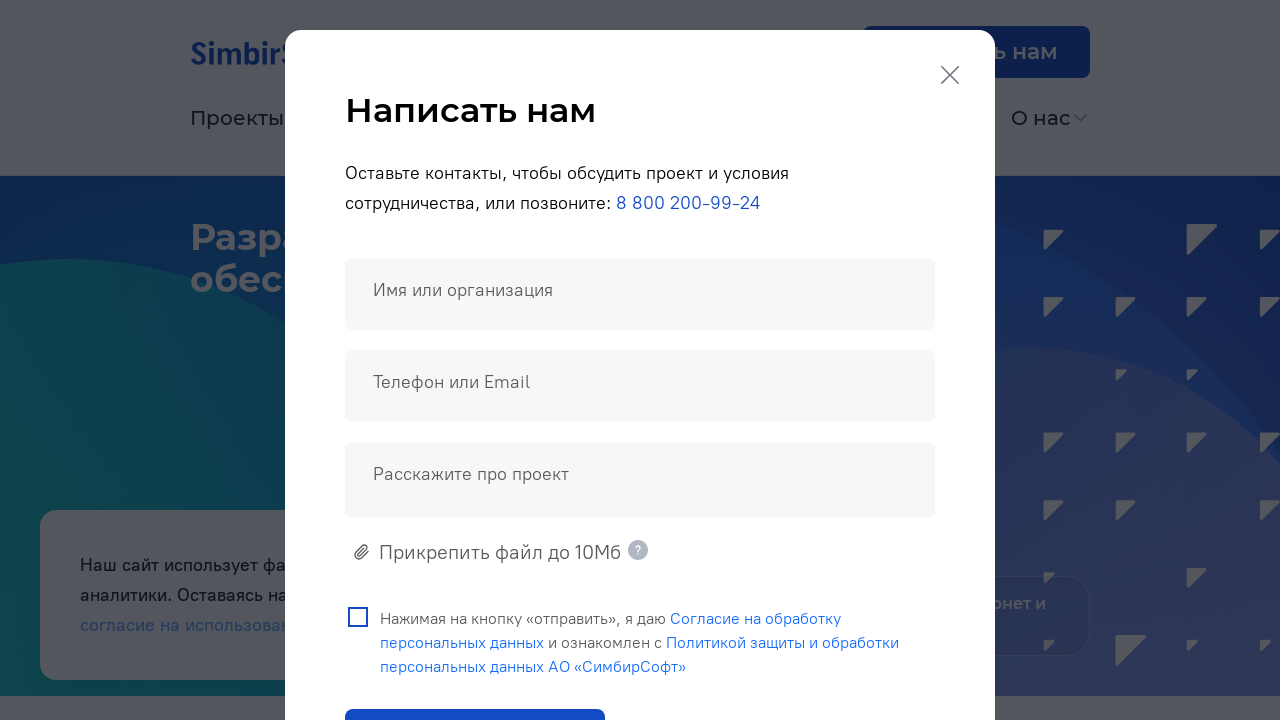

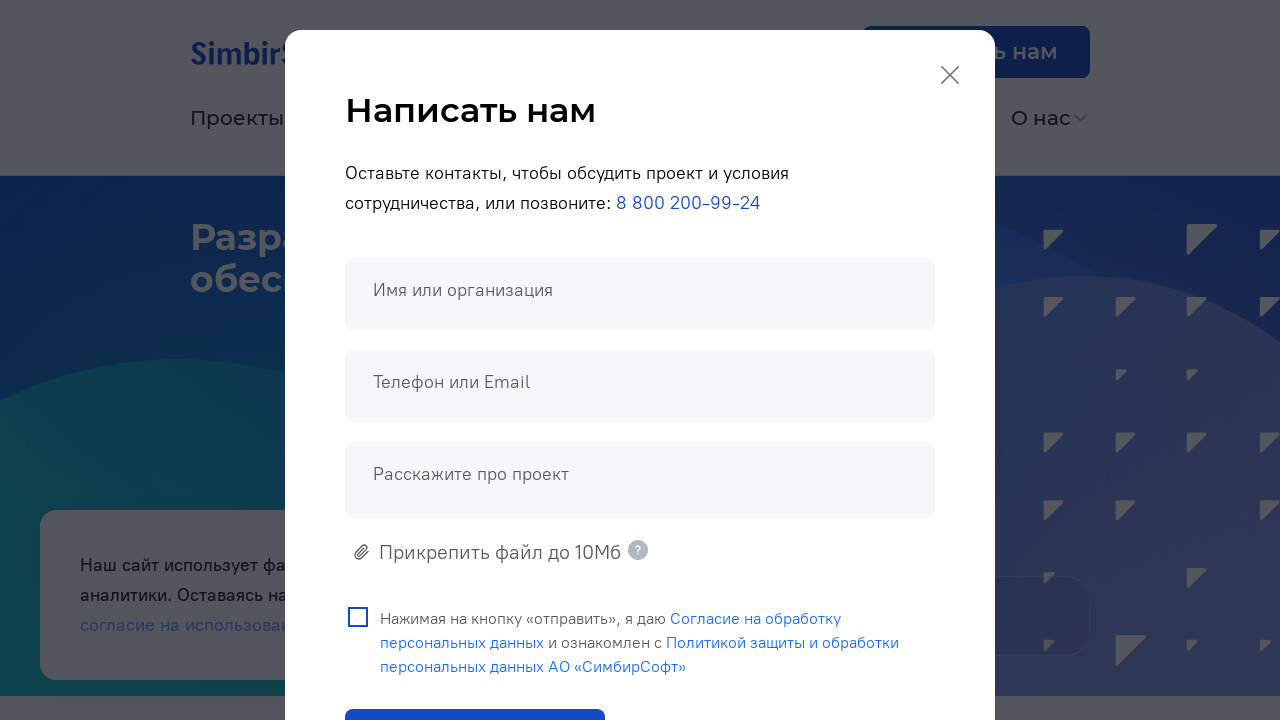